Tests handling of a simple JavaScript alert box by clicking a button that triggers an alert and accepting it

Starting URL: https://testautomationpractice.blogspot.com/

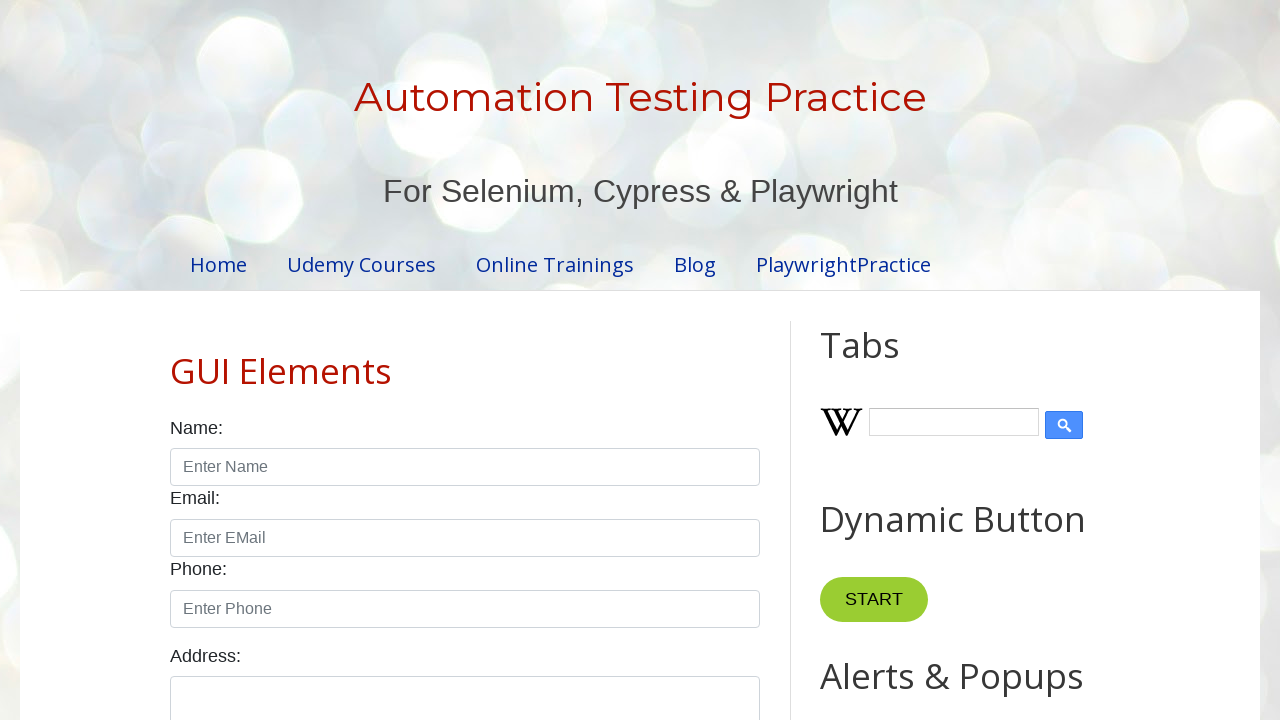

Set up dialog handler for alert box
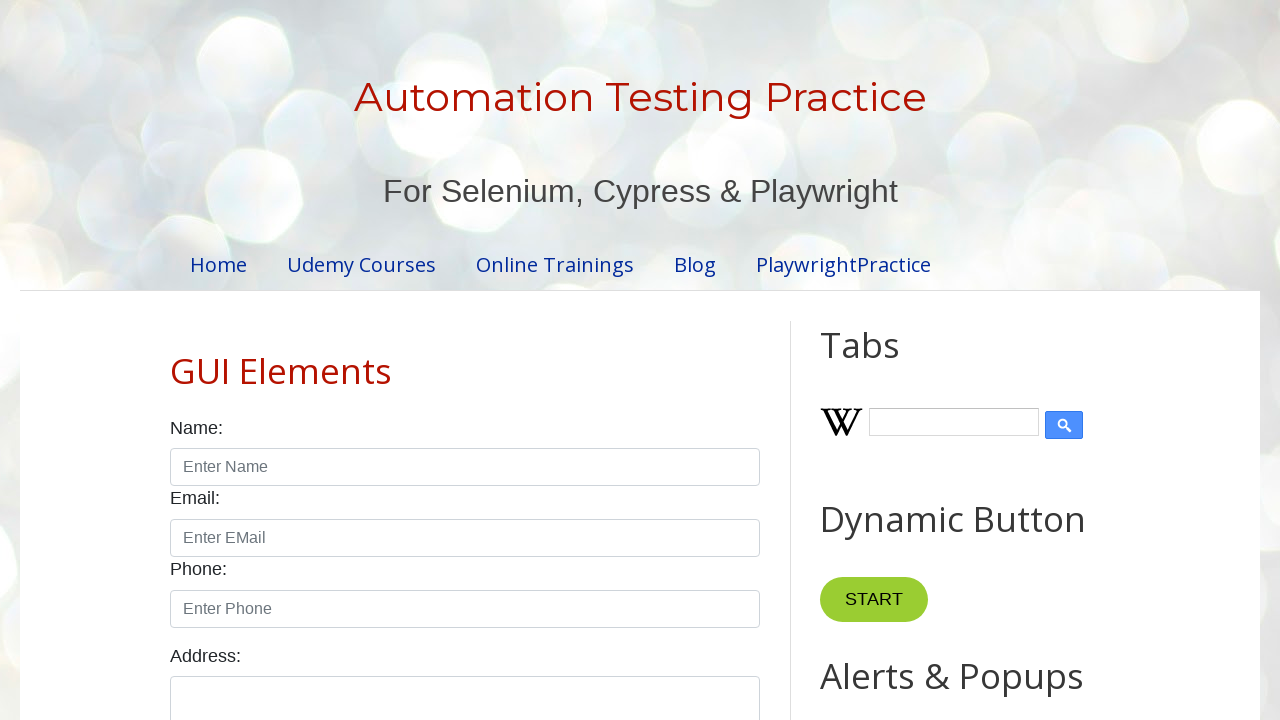

Clicked 'Simple Alert' button to trigger alert at (888, 361) on internal:text="Simple Alert"i
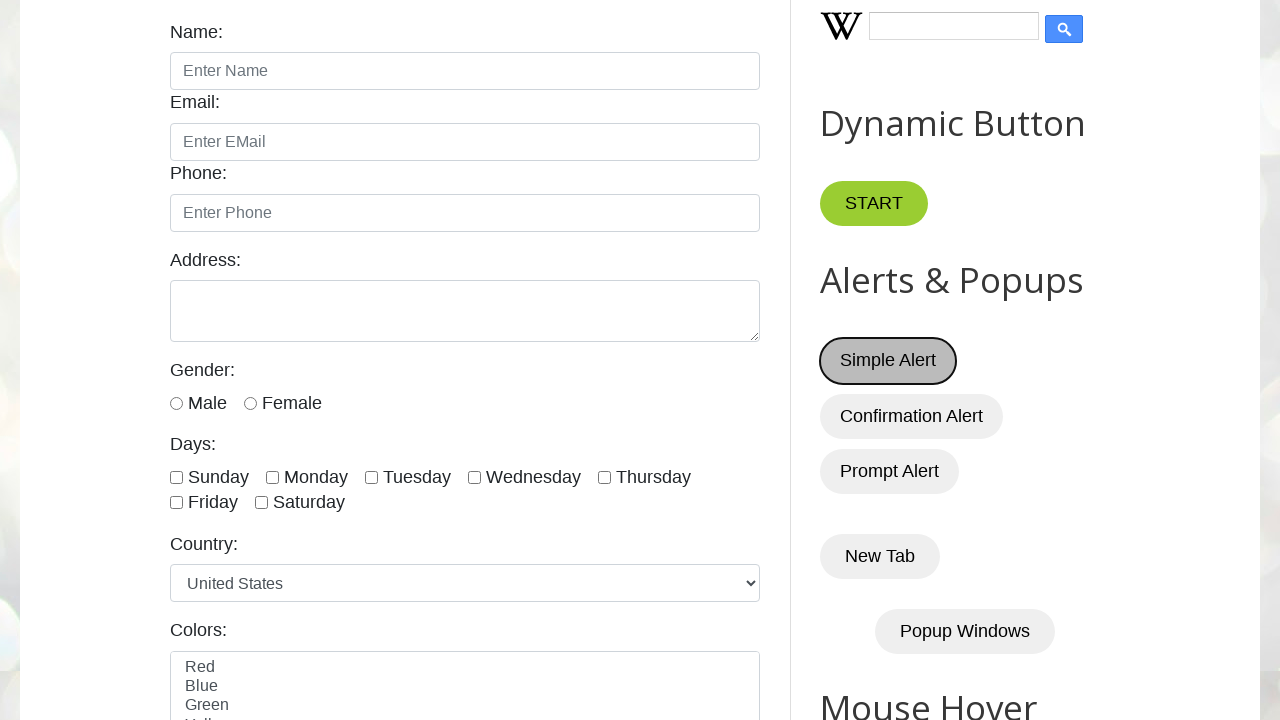

Waited for alert dialog to be handled
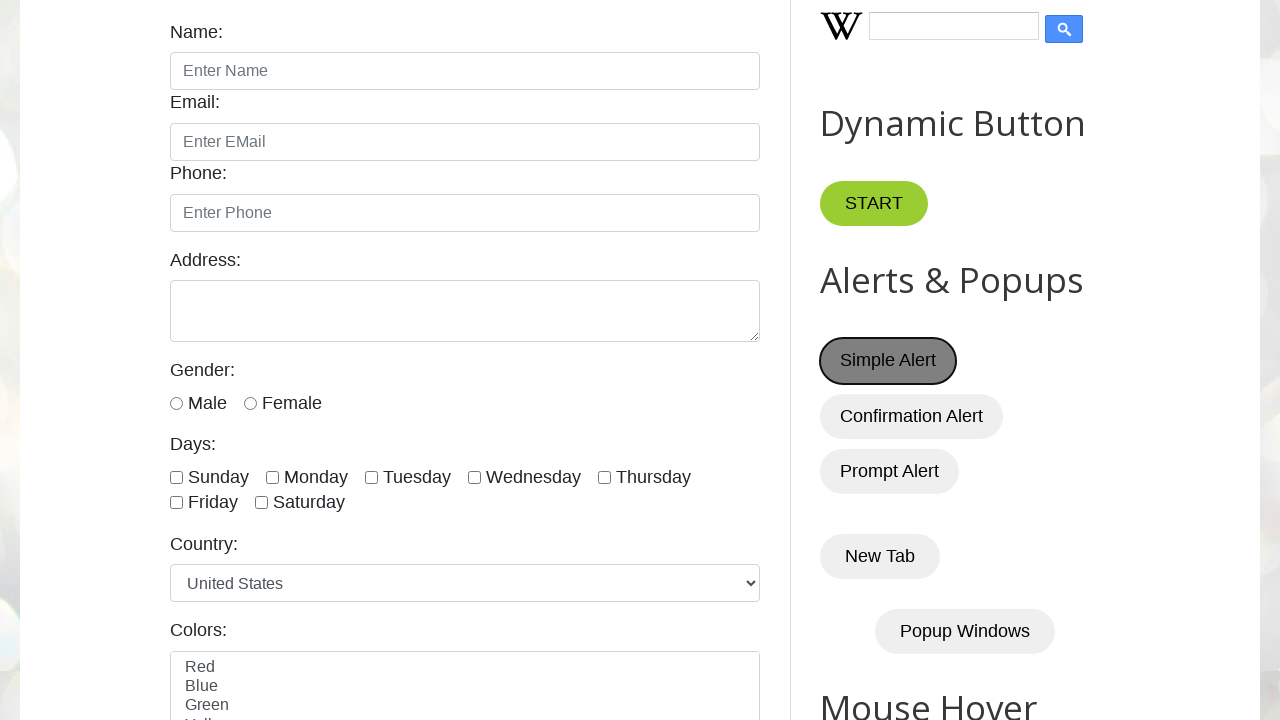

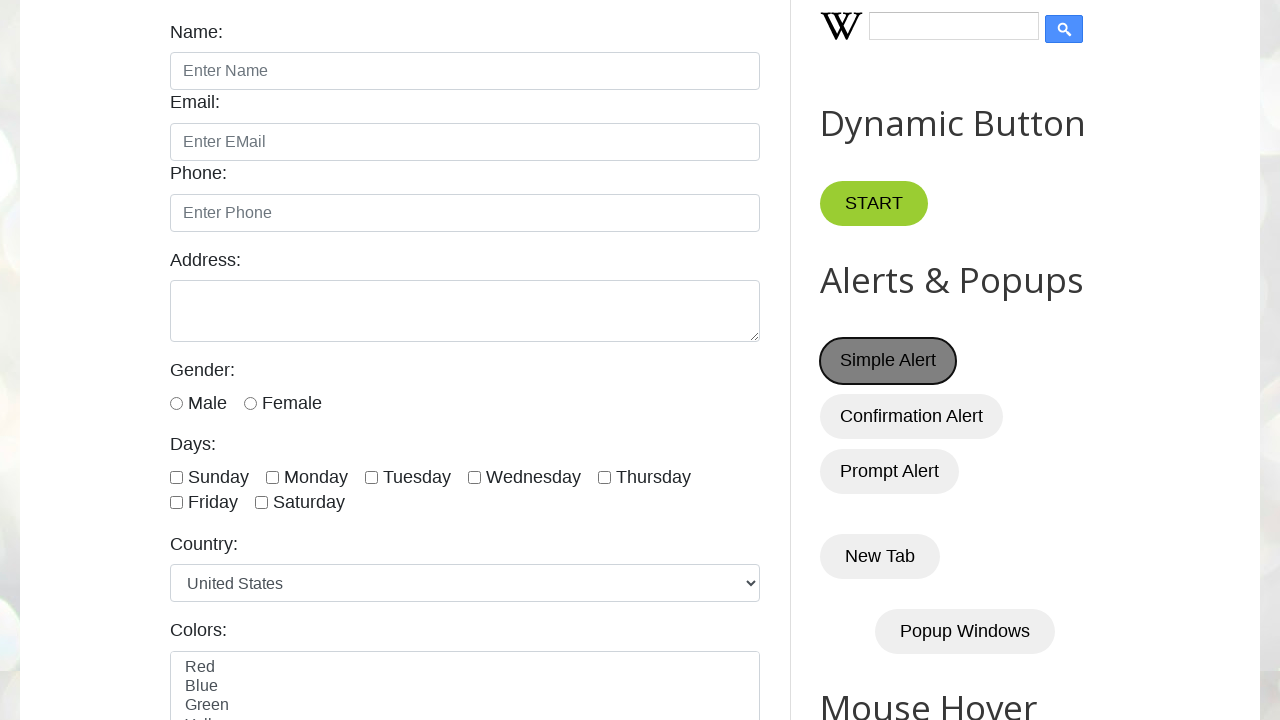